Tests that the categories panel displays CATEGORIES, Phones, Laptops, and Monitors options

Starting URL: https://www.demoblaze.com/

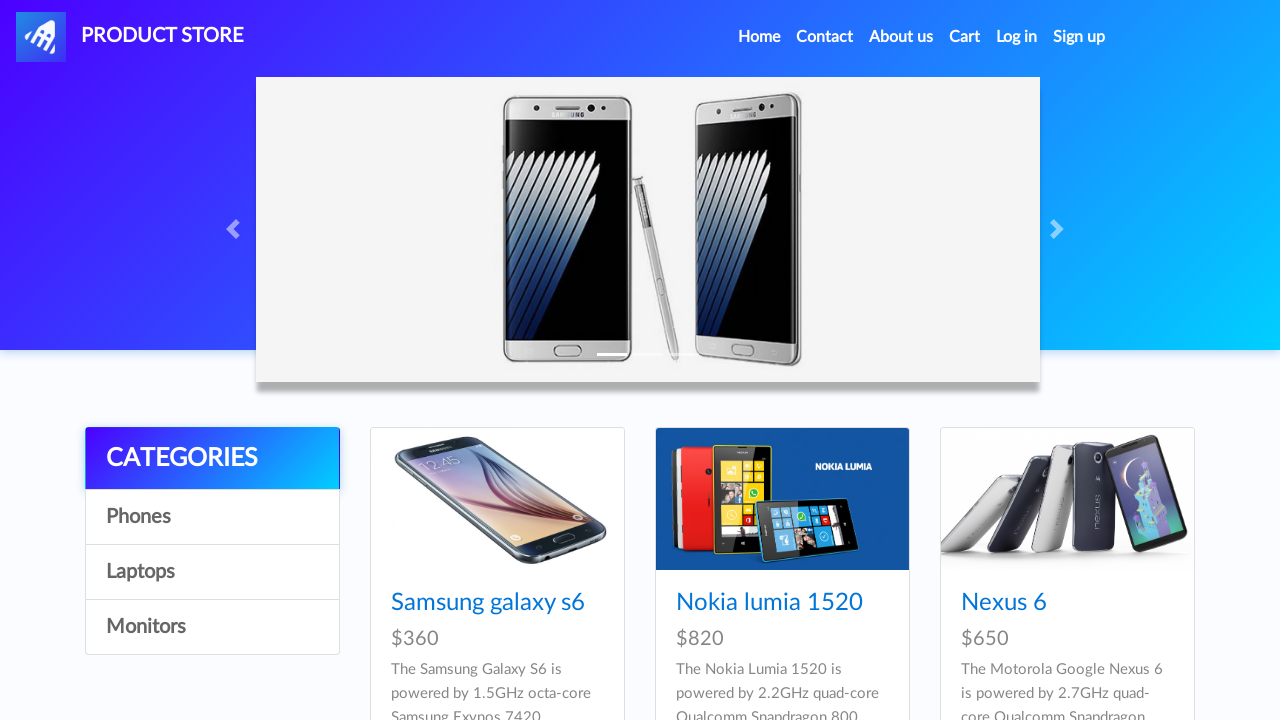

Navigated to https://www.demoblaze.com/
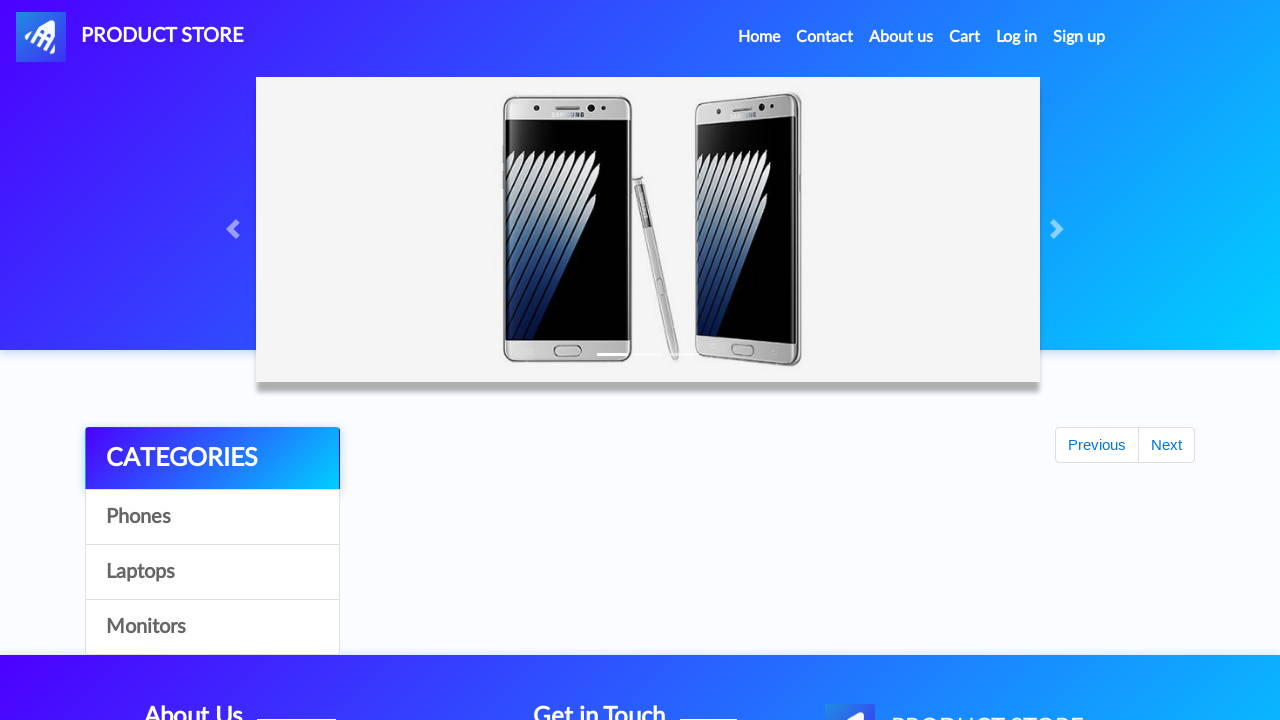

CATEGORIES option appeared in the categories panel
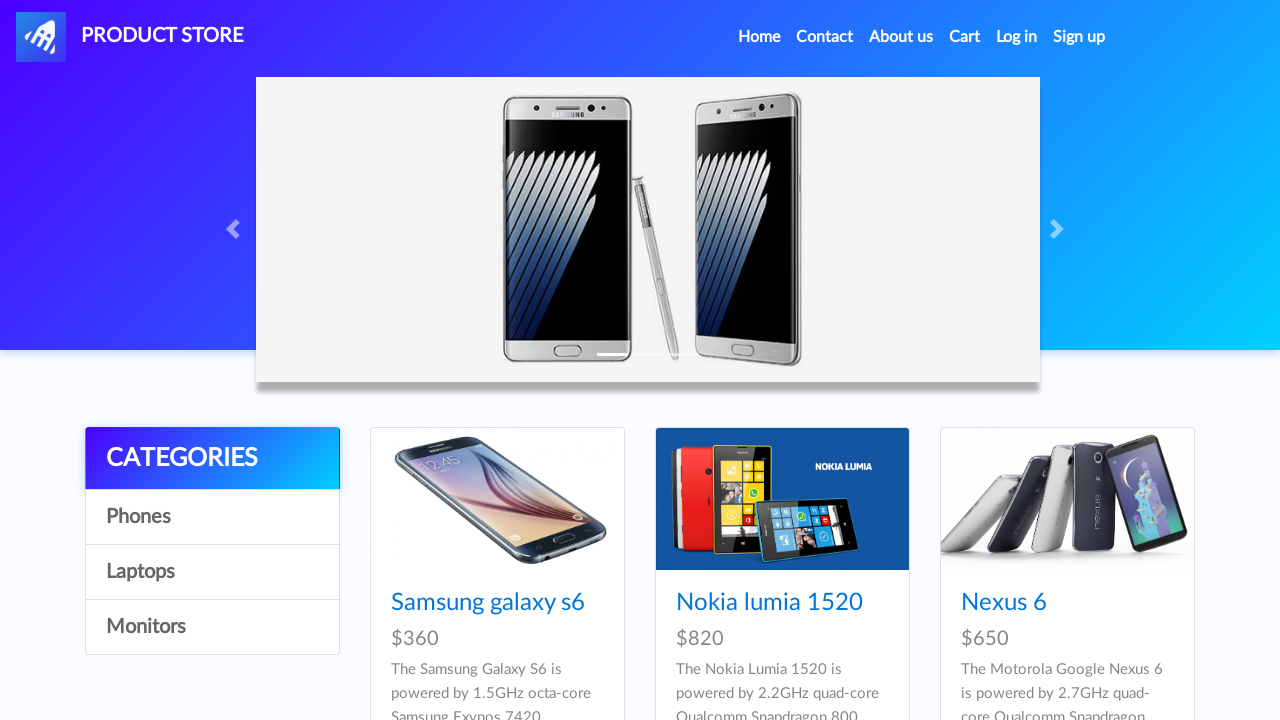

Phones option appeared in the categories panel
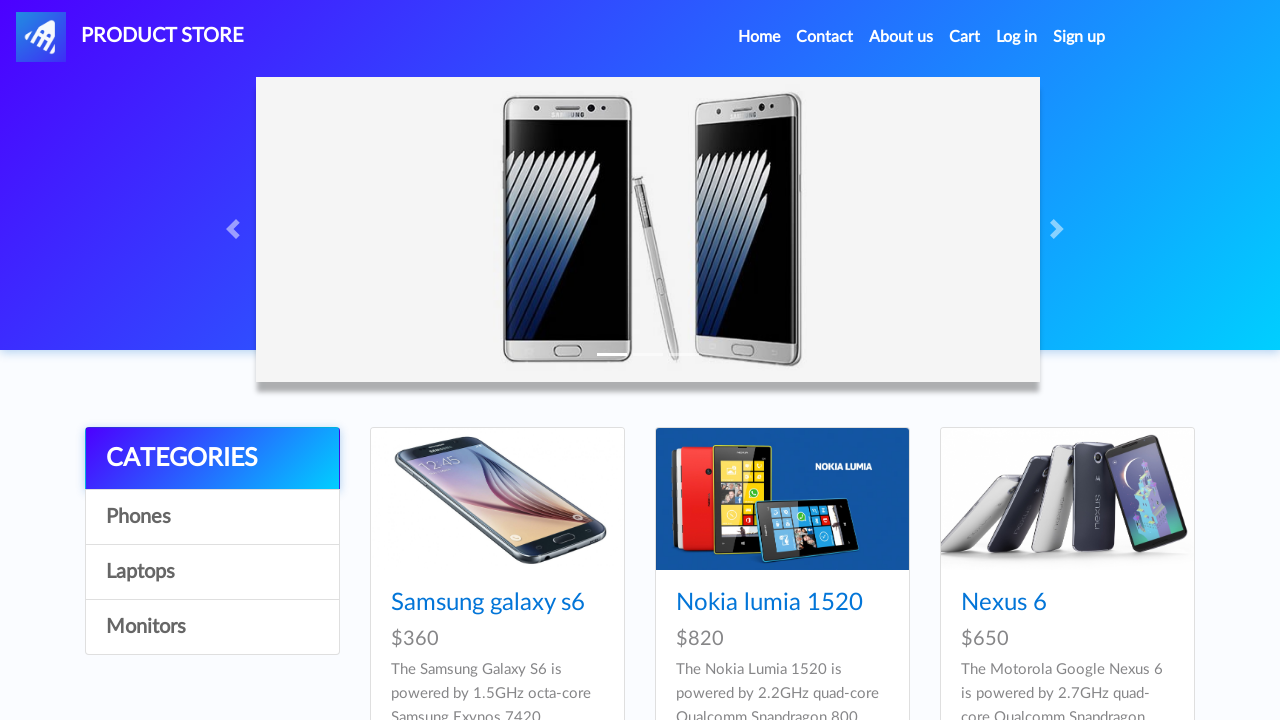

Laptops option appeared in the categories panel
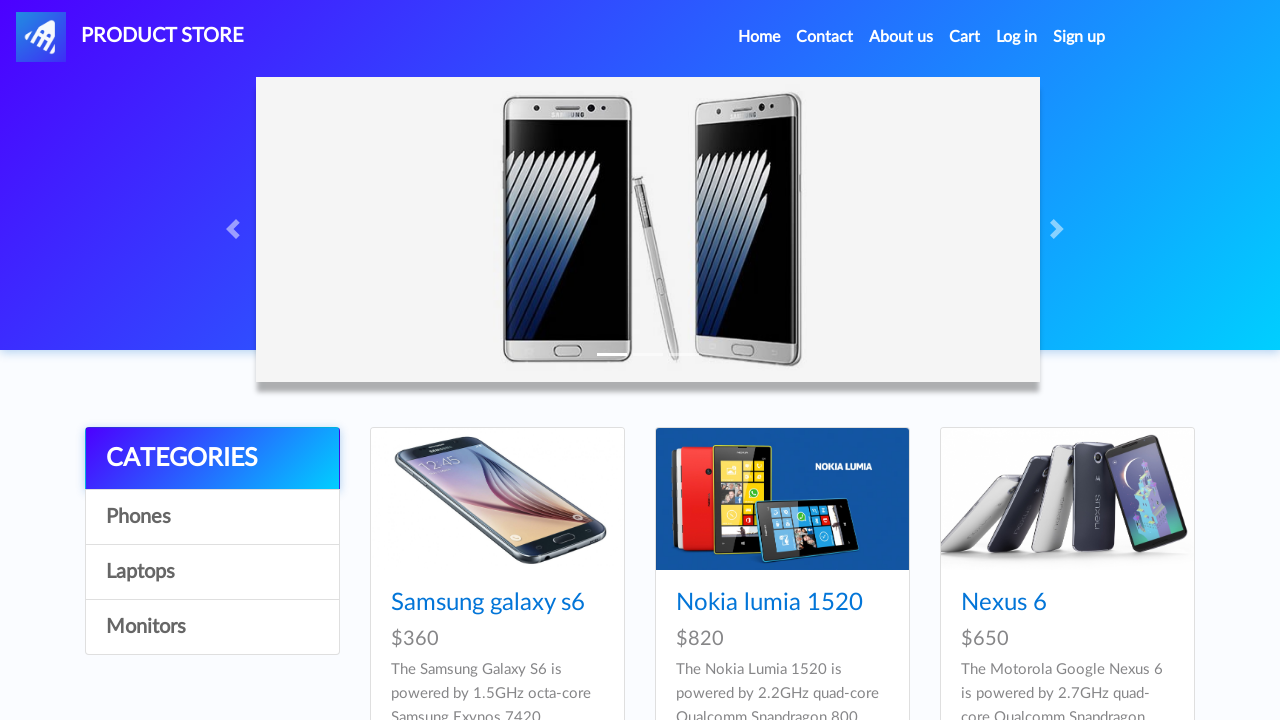

Monitors option appeared in the categories panel
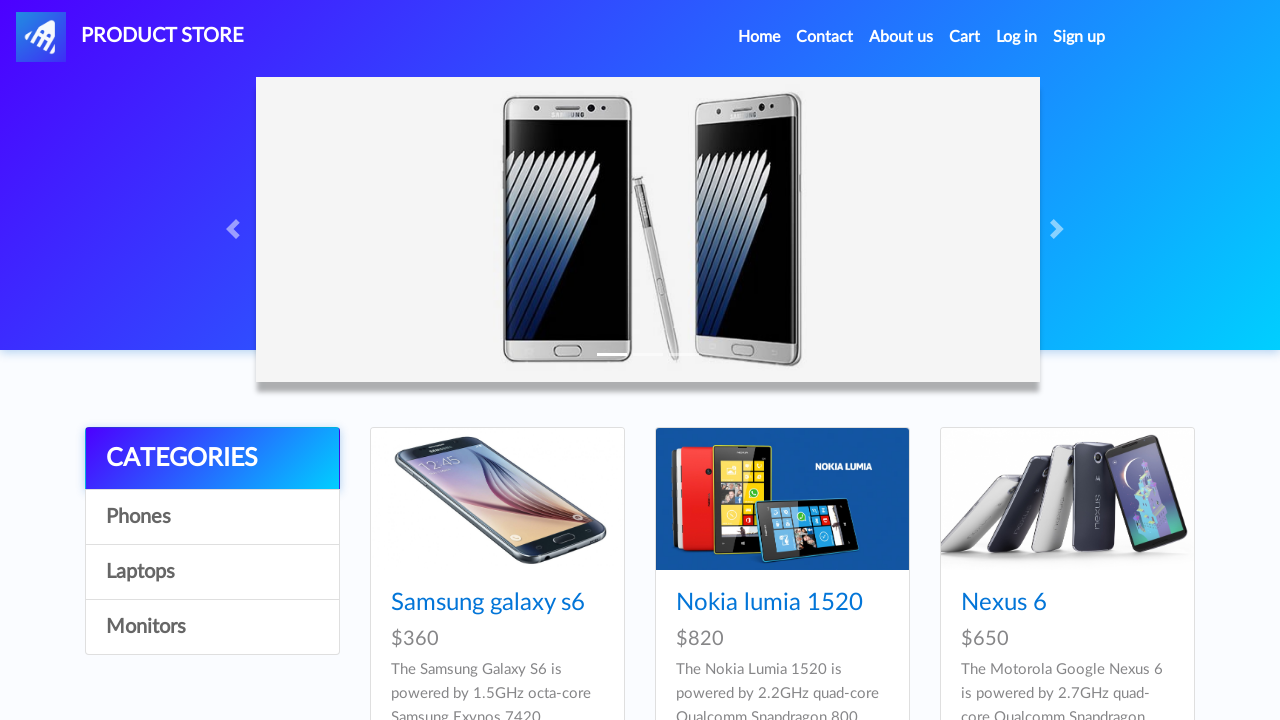

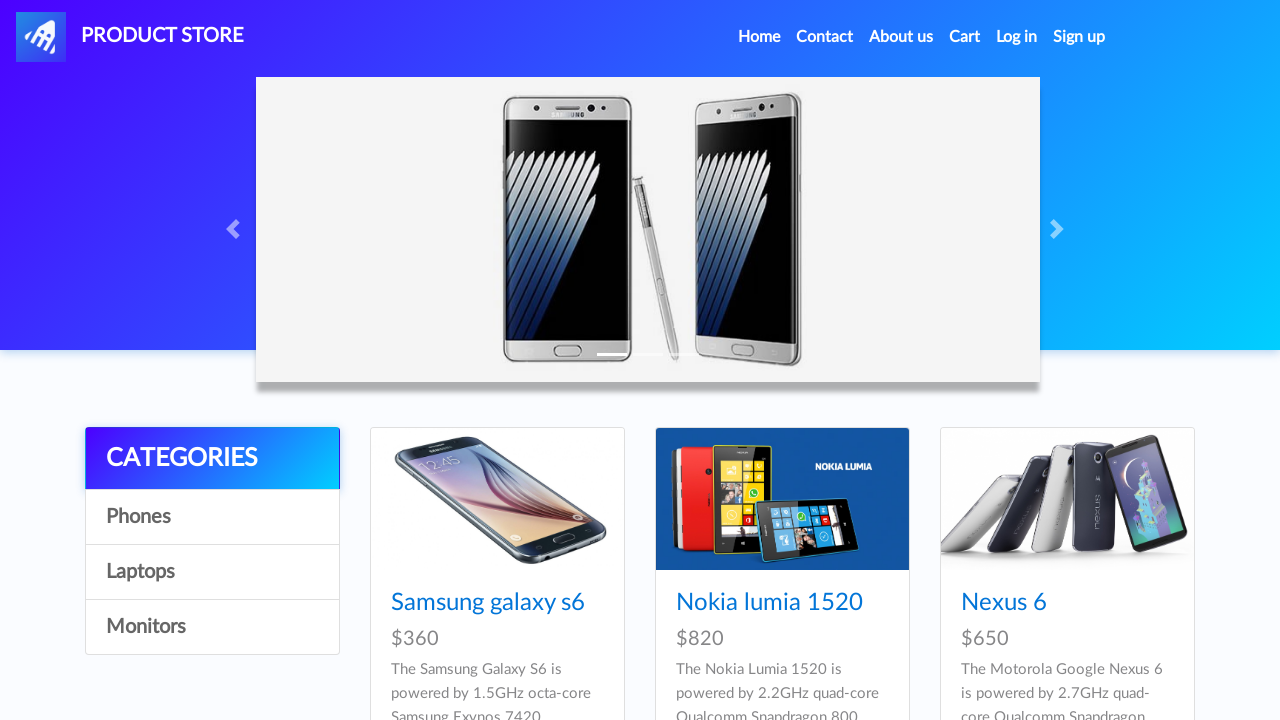